Tests checking and unchecking all checkboxes on the page by iterating through them

Starting URL: https://the-internet.herokuapp.com/checkboxes

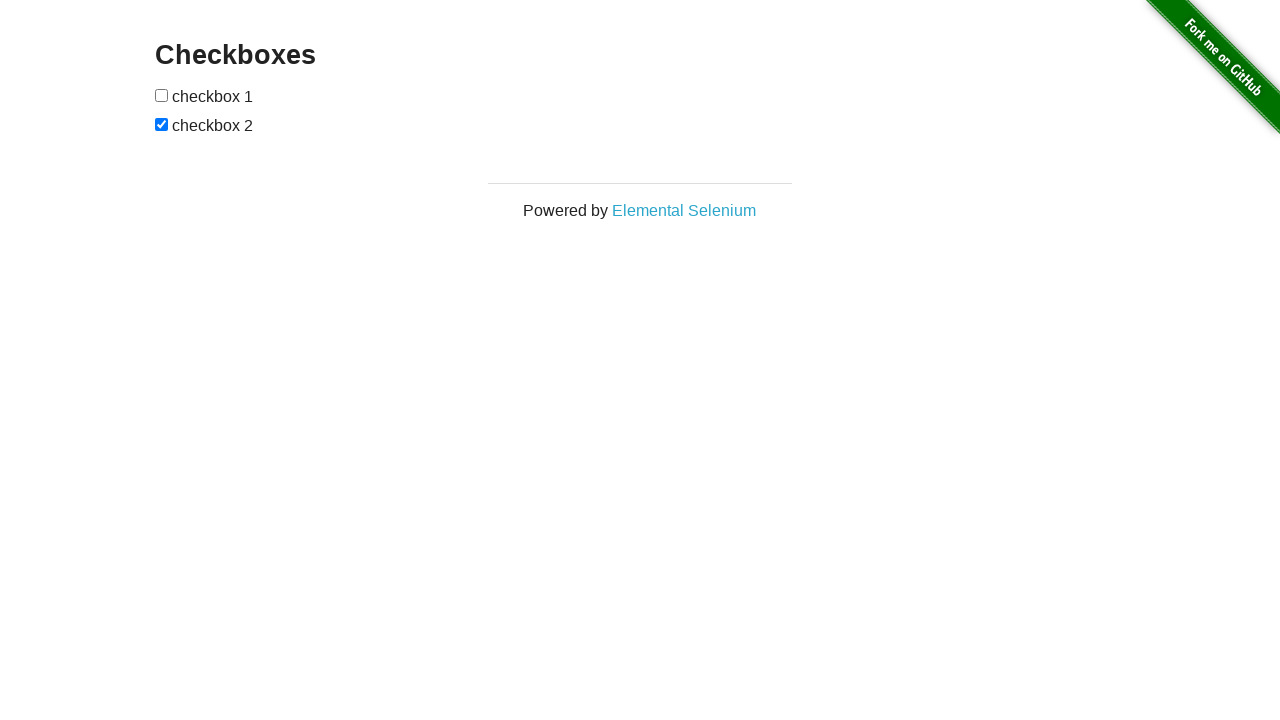

Navigated to checkboxes page
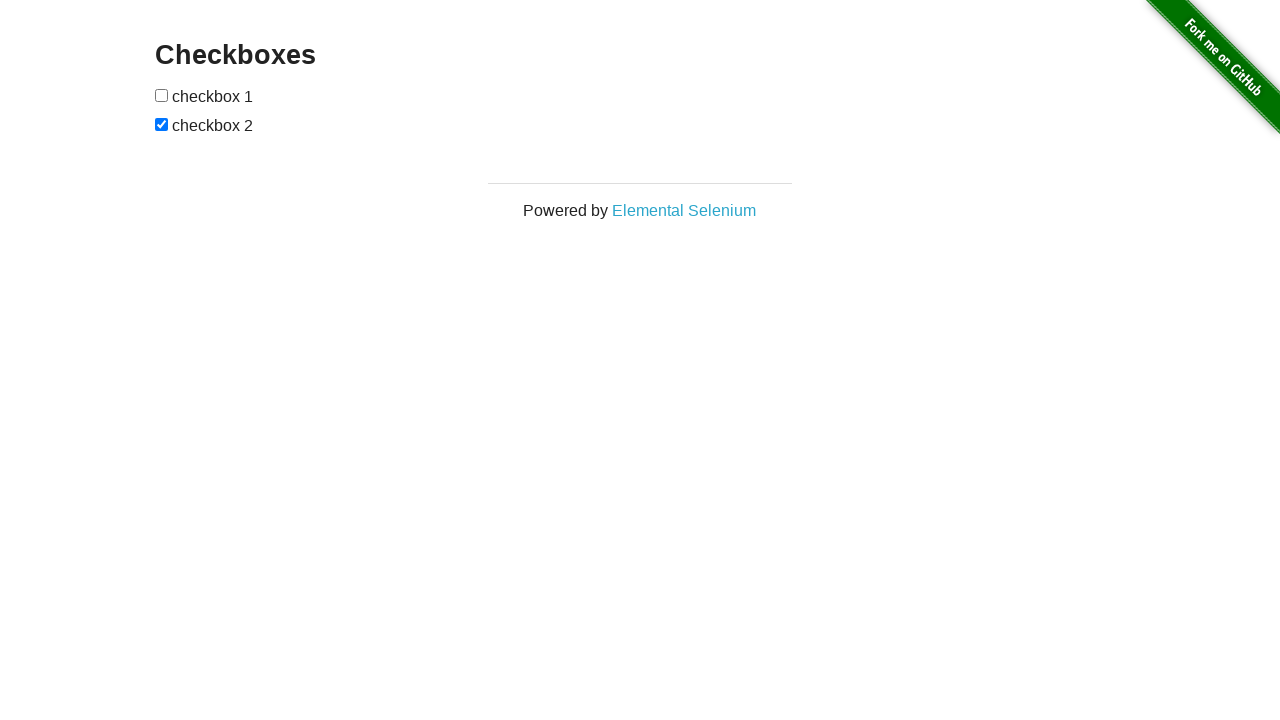

Located all checkboxes on the page
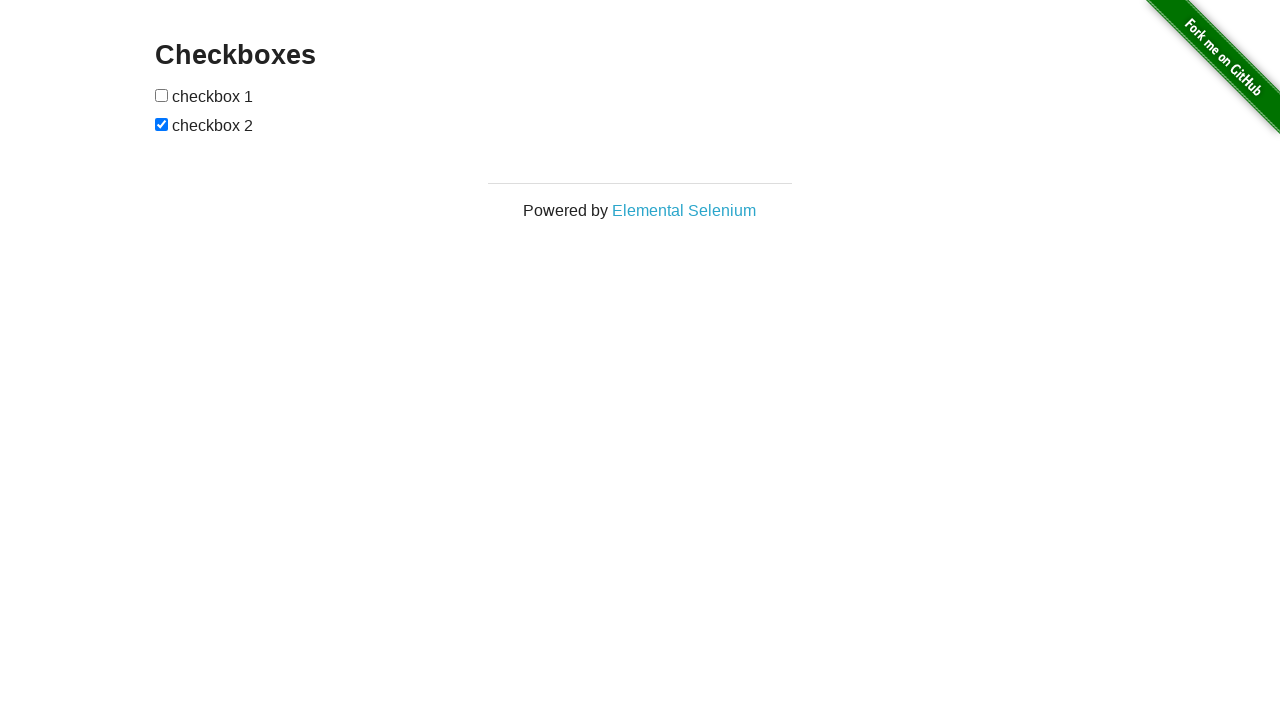

Found 2 checkboxes on the page
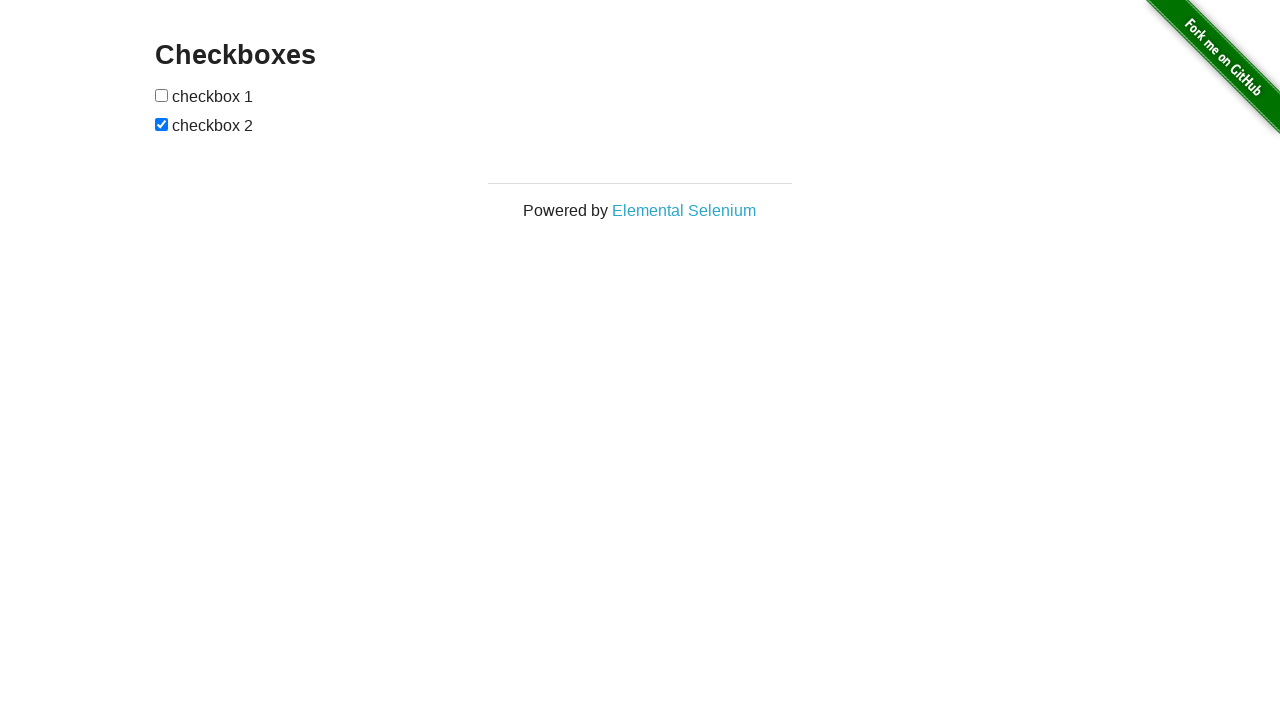

Checked checkbox 1 of 2 at (162, 95) on #checkboxes input >> nth=0
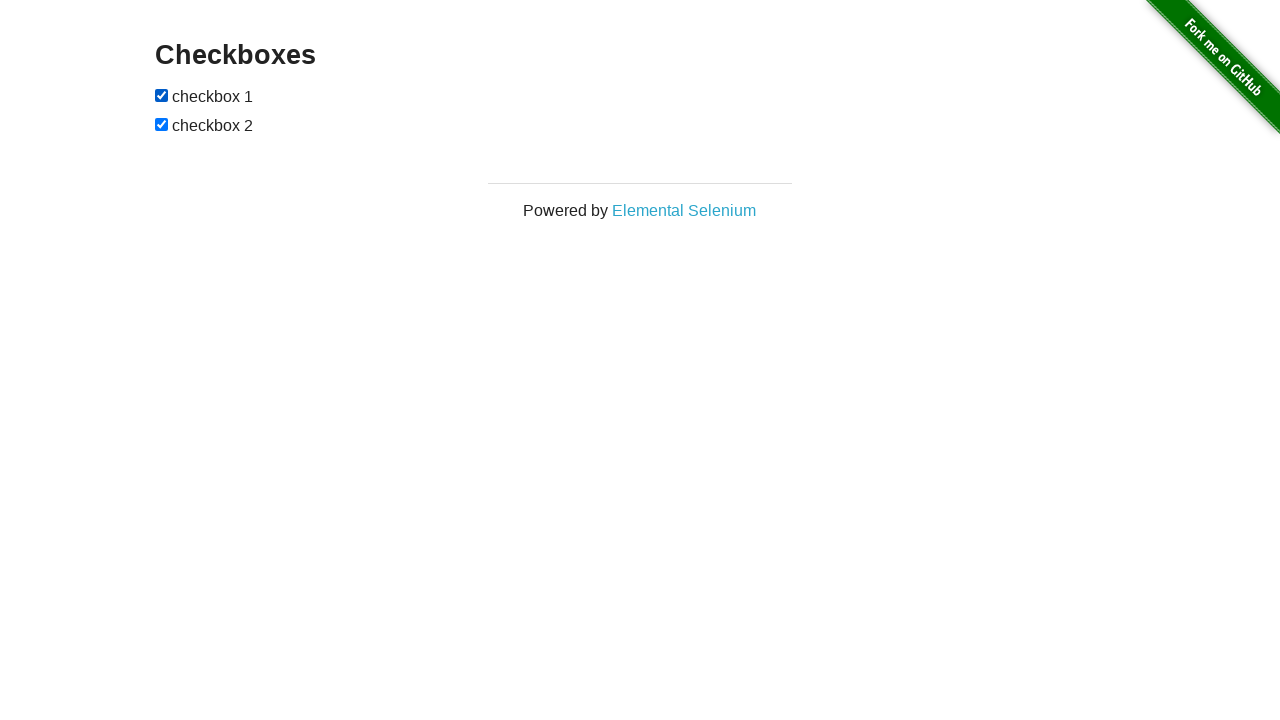

Unchecked checkbox 1 of 2 at (162, 95) on #checkboxes input >> nth=0
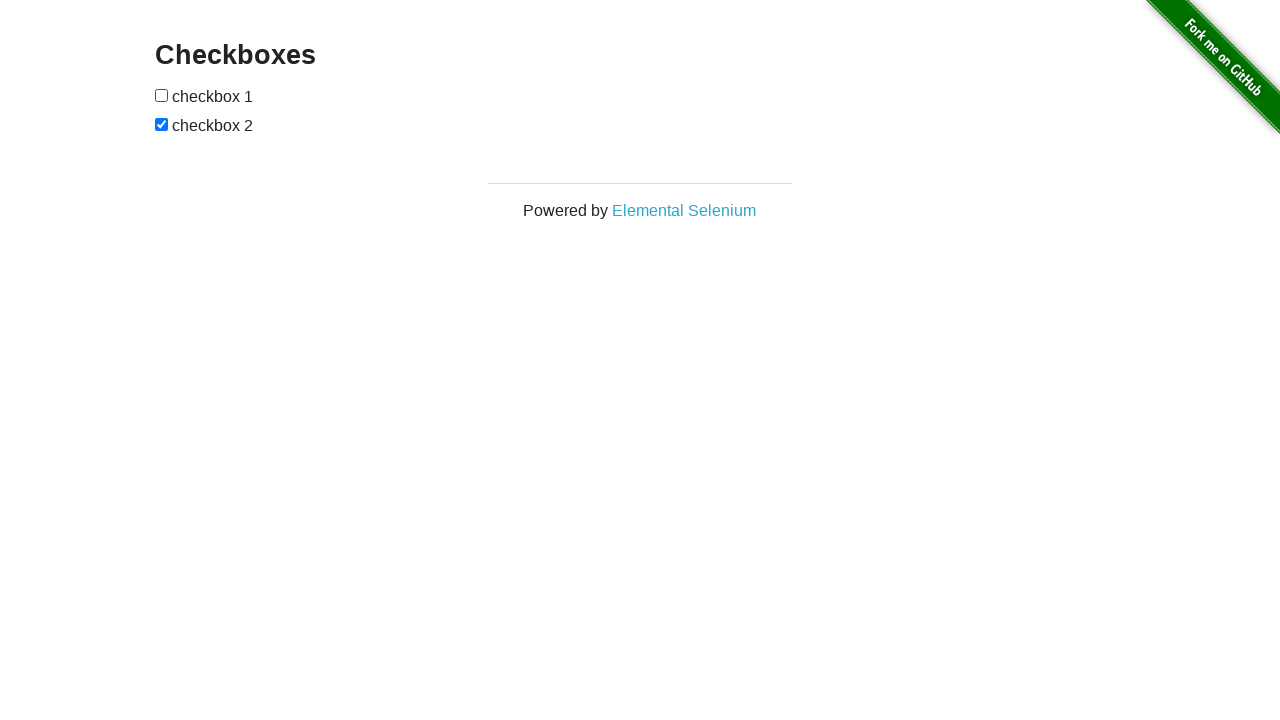

Checked checkbox 2 of 2 on #checkboxes input >> nth=1
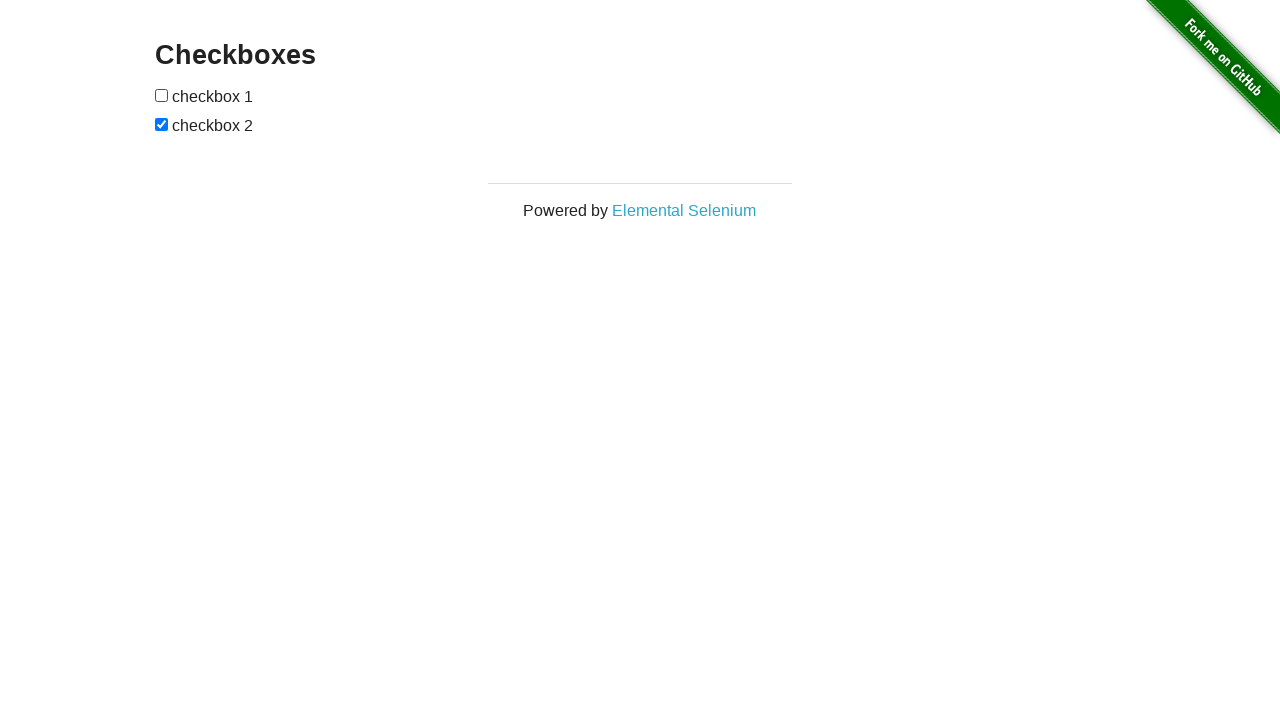

Unchecked checkbox 2 of 2 at (162, 124) on #checkboxes input >> nth=1
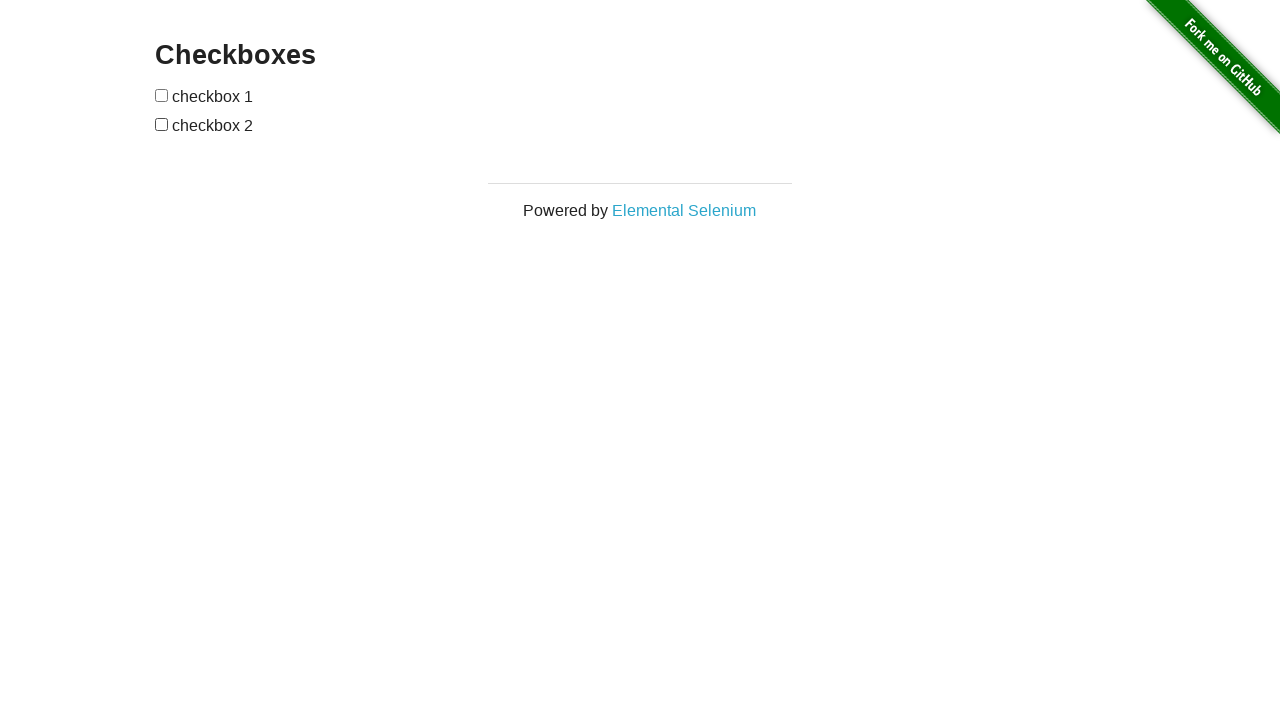

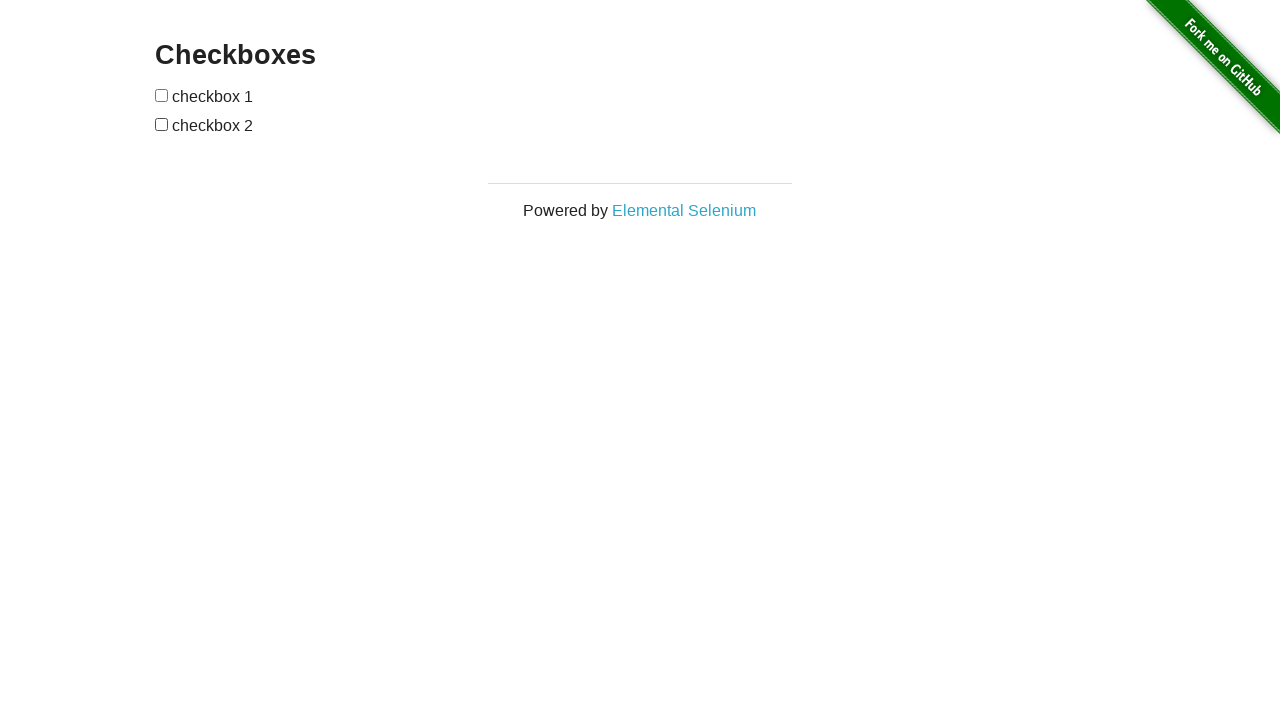